Tests prompt alert handling by clicking a button that triggers a prompt, entering text, and accepting it

Starting URL: https://demoqa.com/alerts

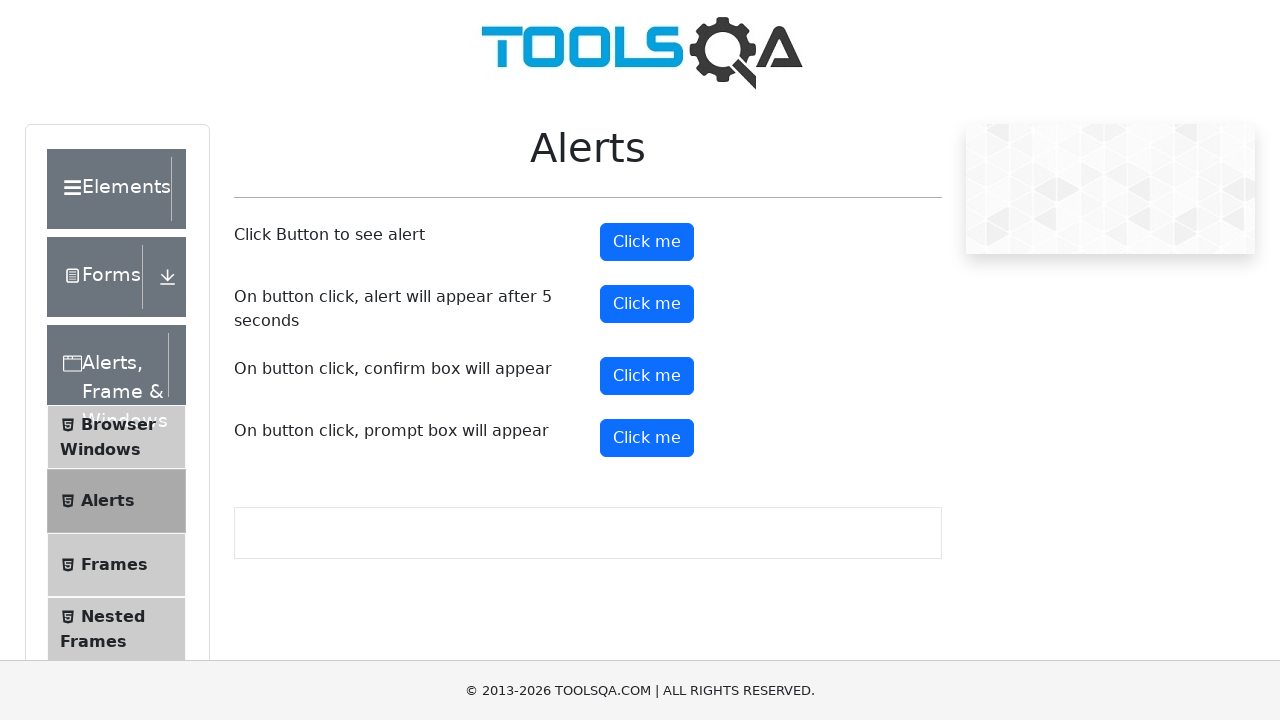

Set up dialog handler to accept prompt with 'Hello World'
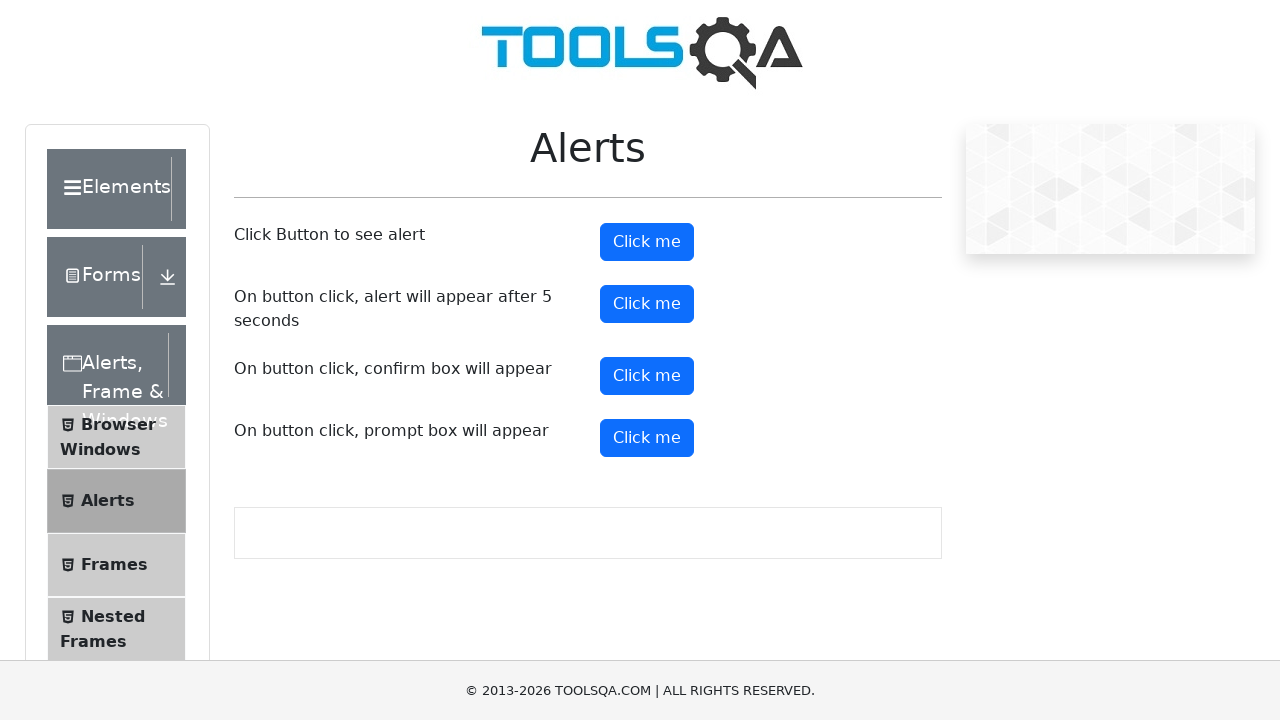

Clicked prompt button to trigger alert dialog at (647, 438) on button#promtButton
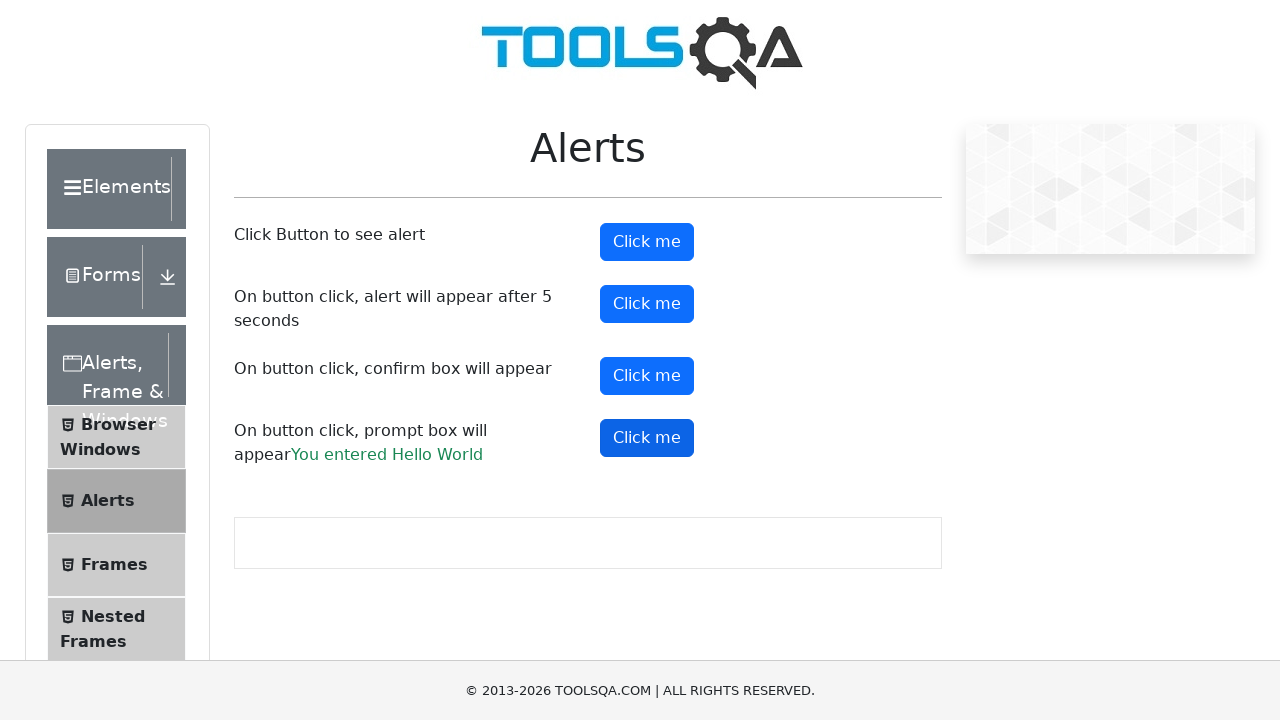

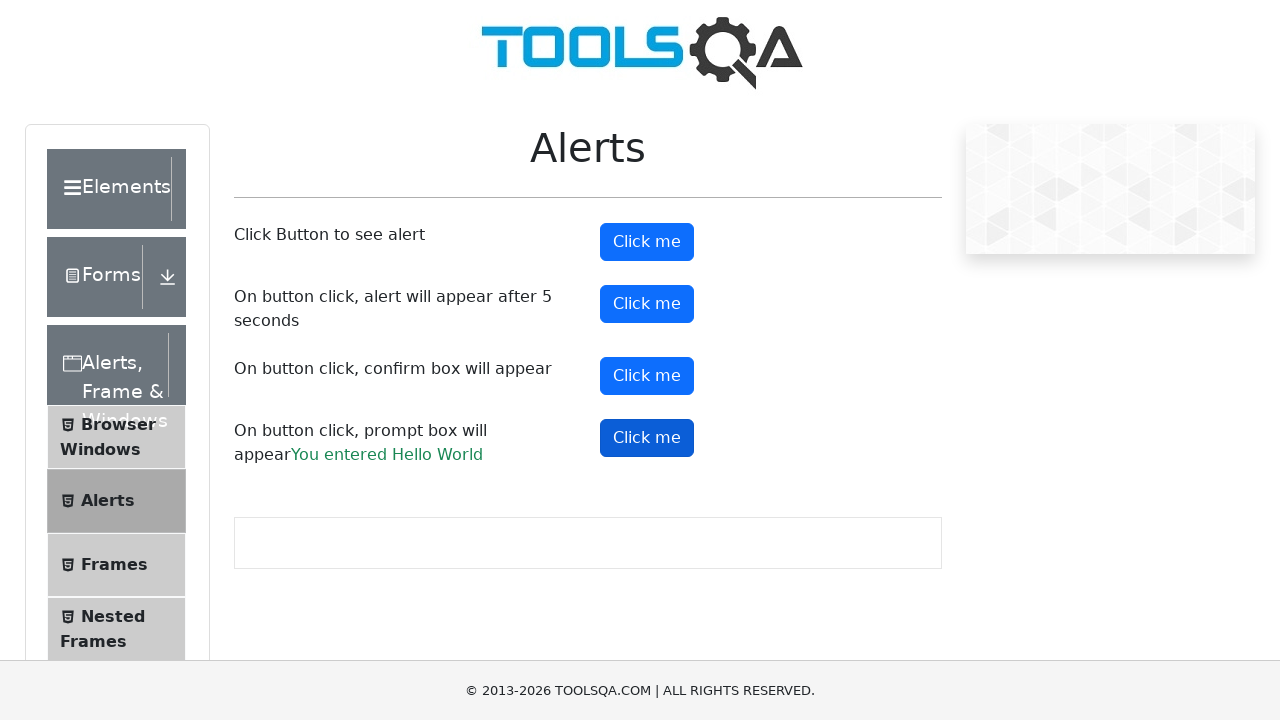